Tests login form error message display by submitting invalid credentials and verifying the error message appears

Starting URL: https://the-internet.herokuapp.com/login

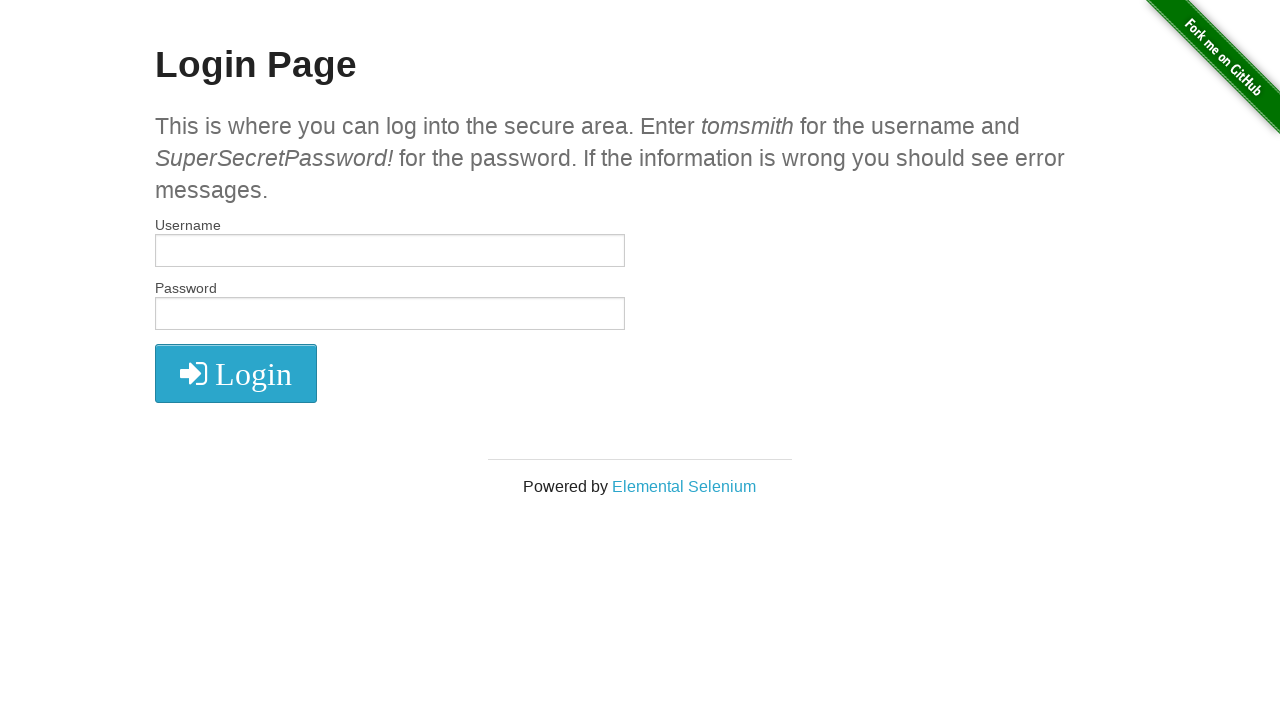

Filled username field with invalid credentials 'usr' on input[name='username']
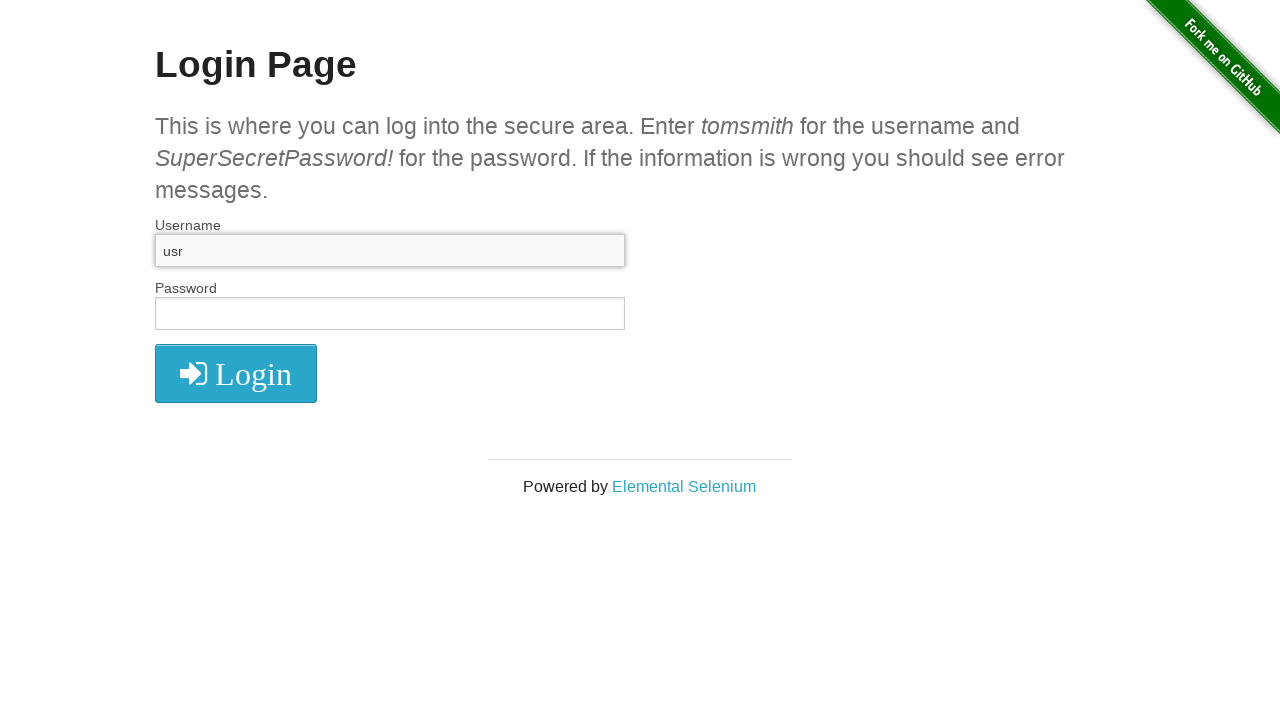

Filled password field with invalid credentials 'pwd' on input[name='password']
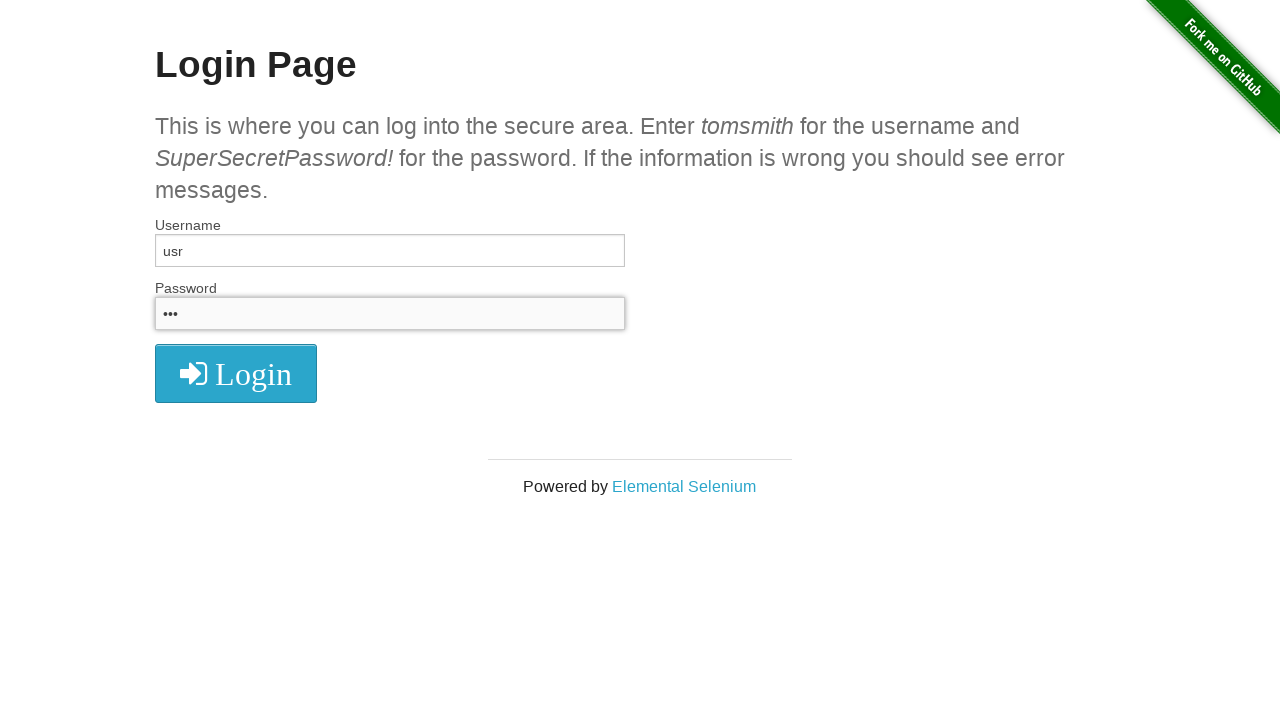

Clicked login button to submit invalid credentials at (236, 373) on button[type='submit']
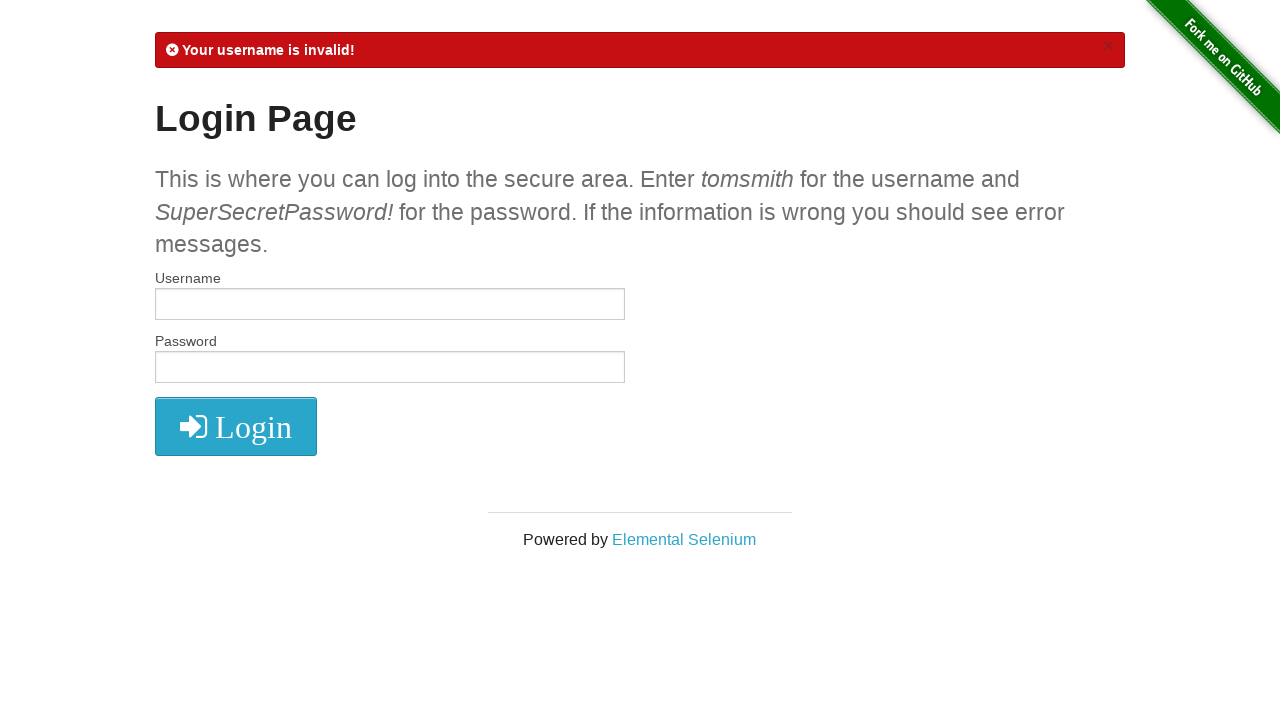

Error message appeared on the page
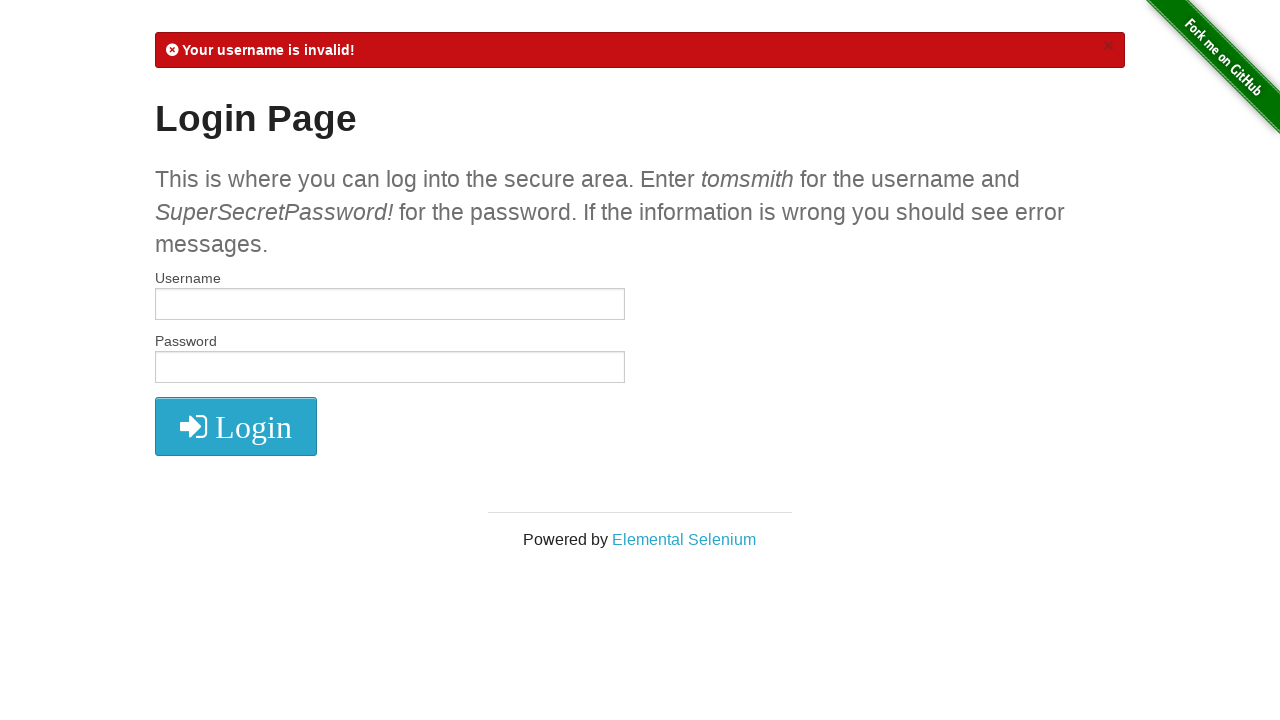

Verified error message is visible
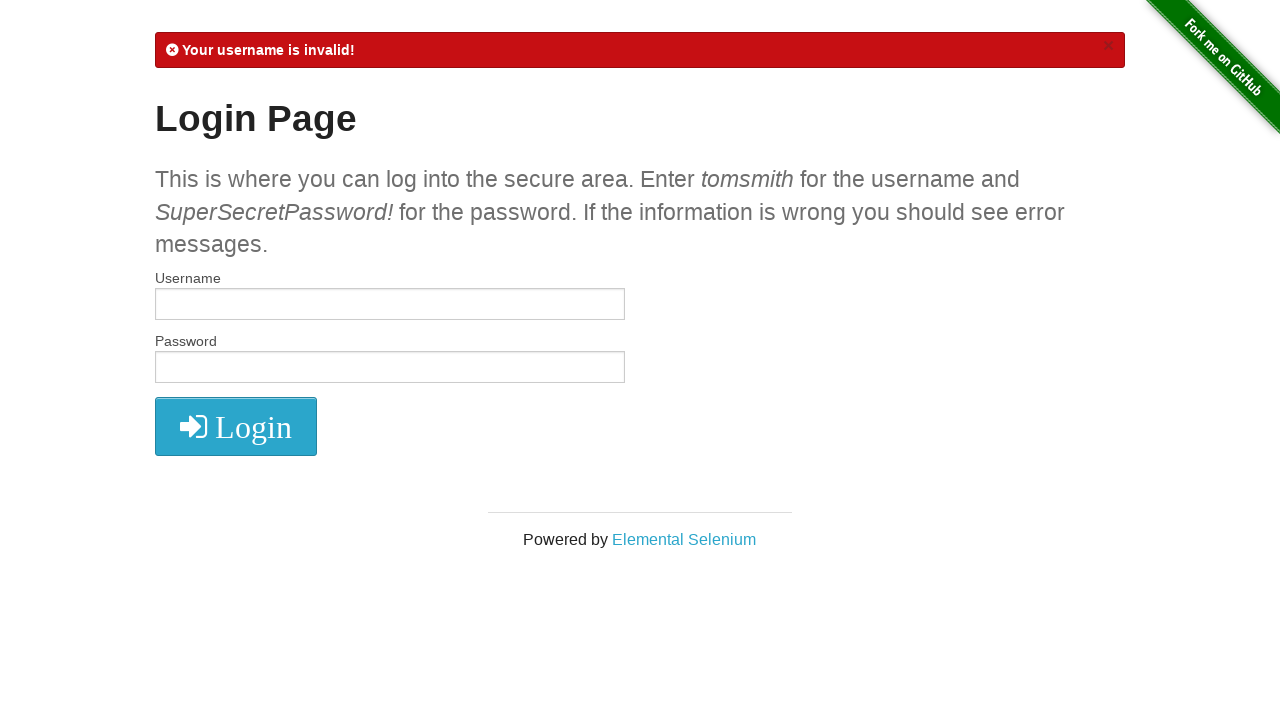

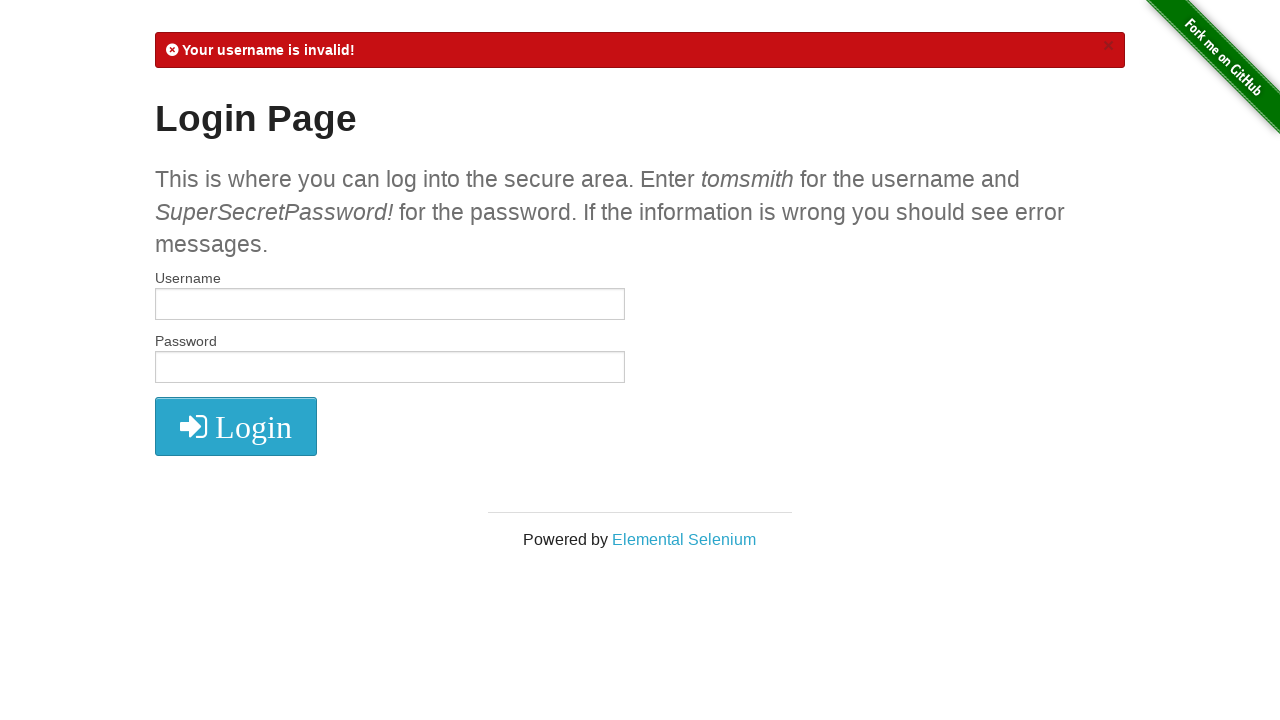